Tests different click actions including double-click, right-click (context click), and regular click on buttons, then verifies confirmation messages appear

Starting URL: https://demoqa.com/buttons

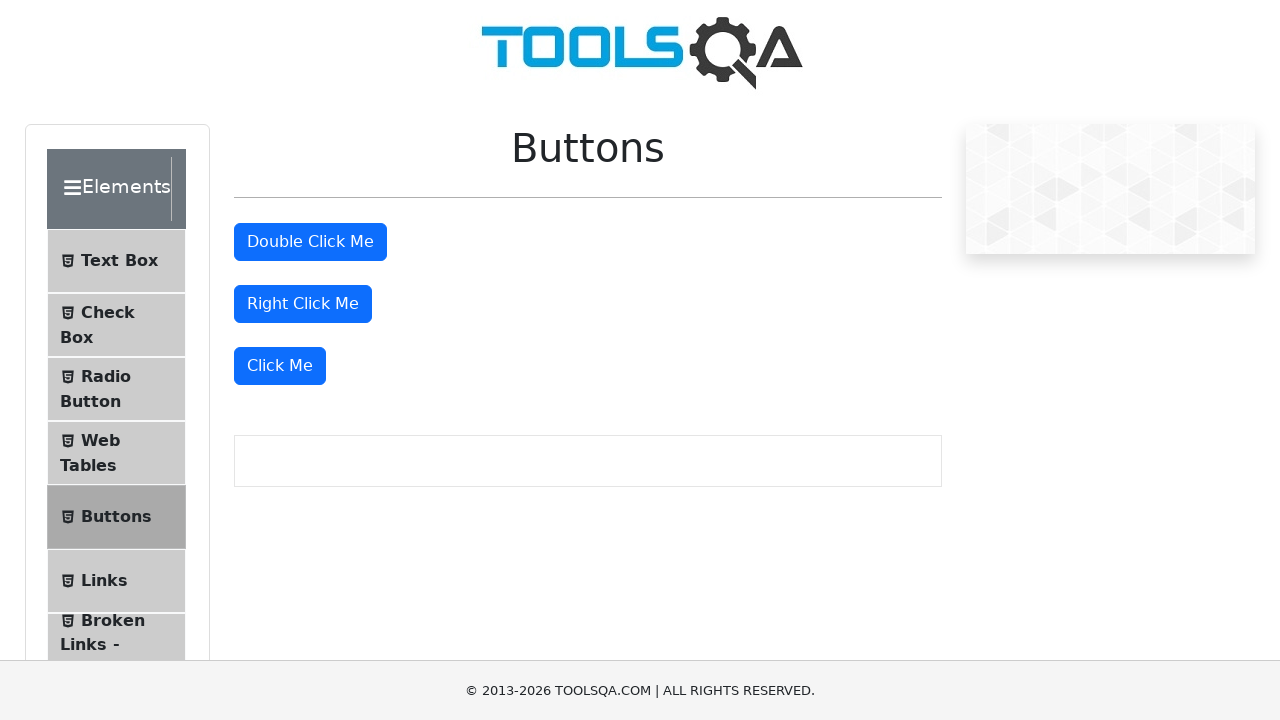

Double-clicked the double-click button at (310, 242) on #doubleClickBtn
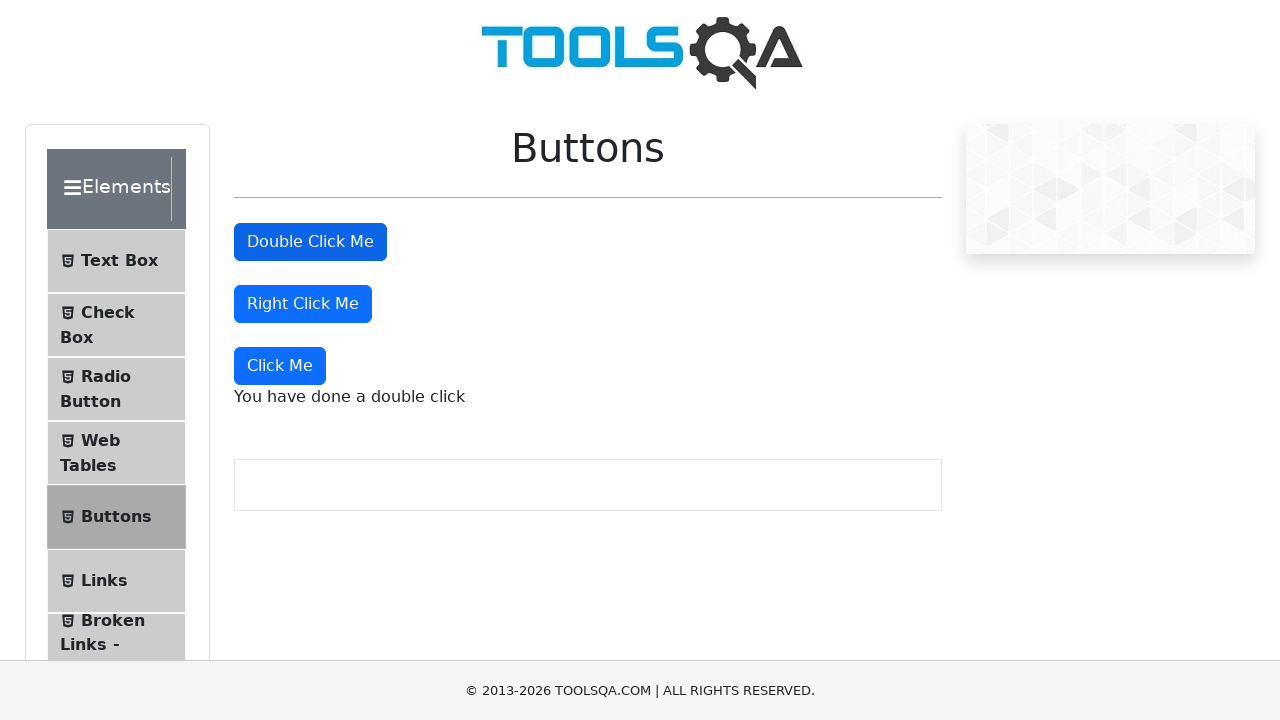

Right-clicked the right-click button at (303, 304) on #rightClickBtn
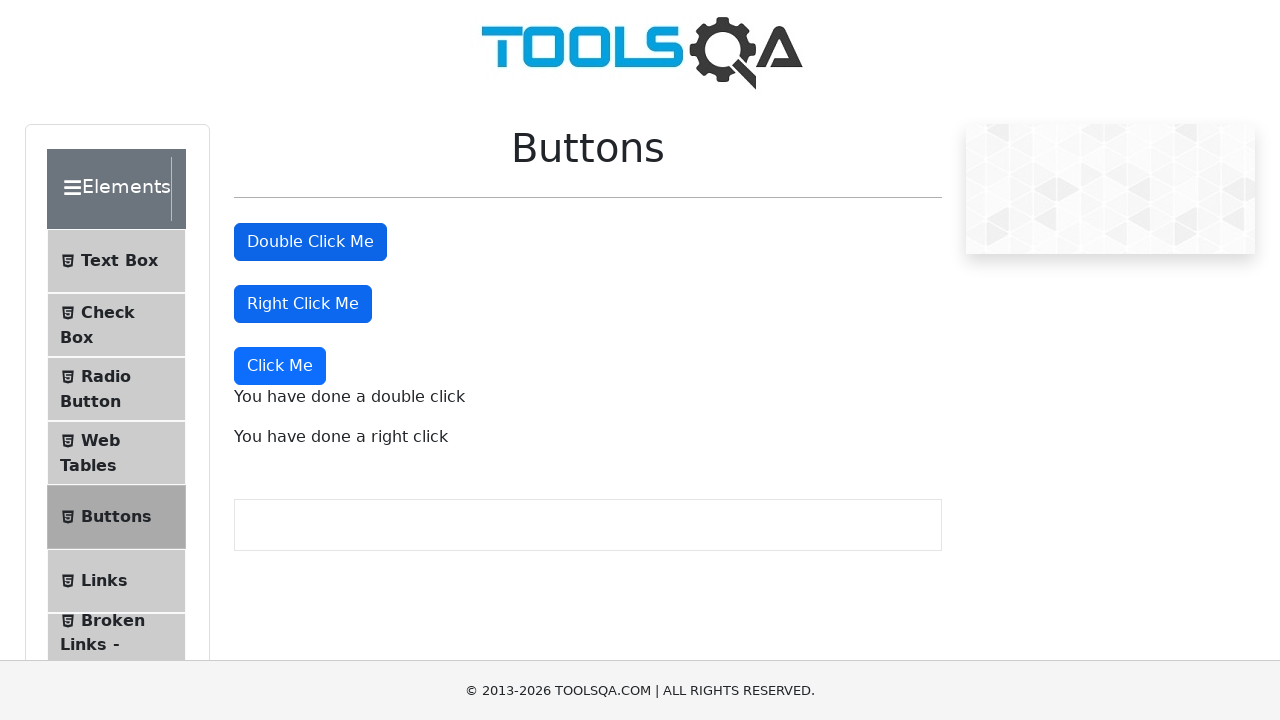

Clicked the 'Click Me' button at (280, 366) on xpath=//*[text()='Click Me']
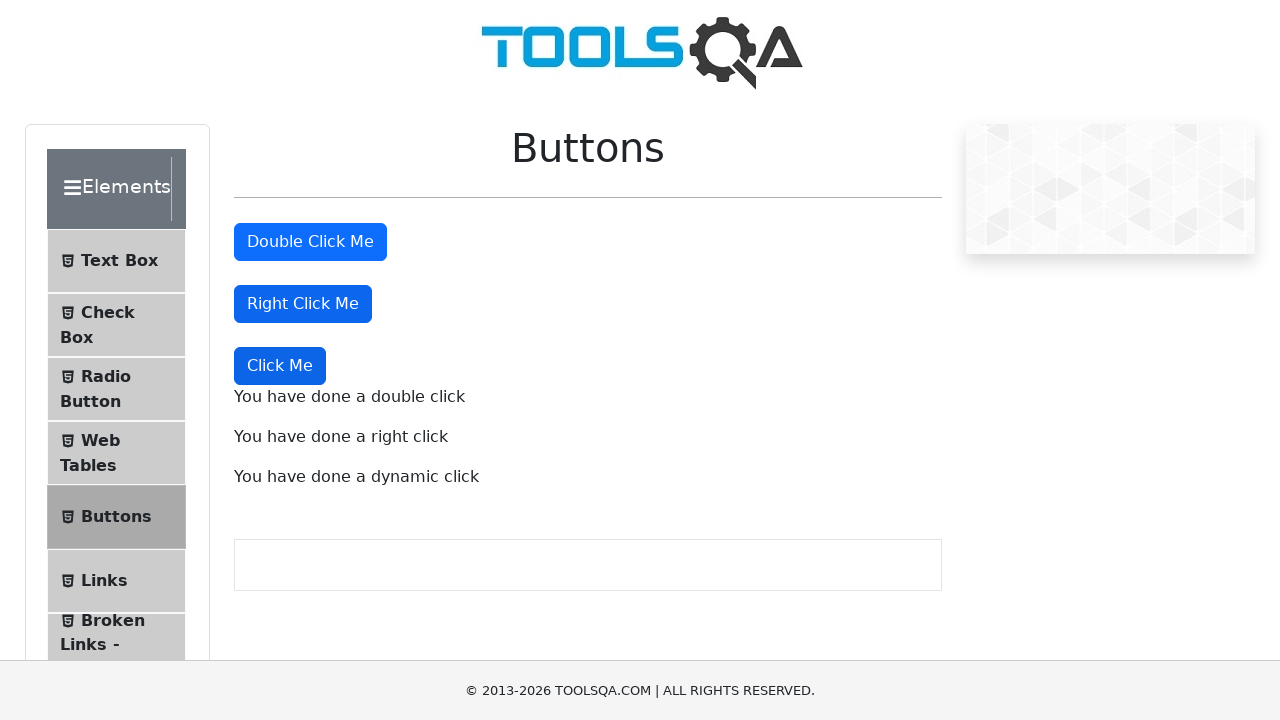

Double-click confirmation message appeared
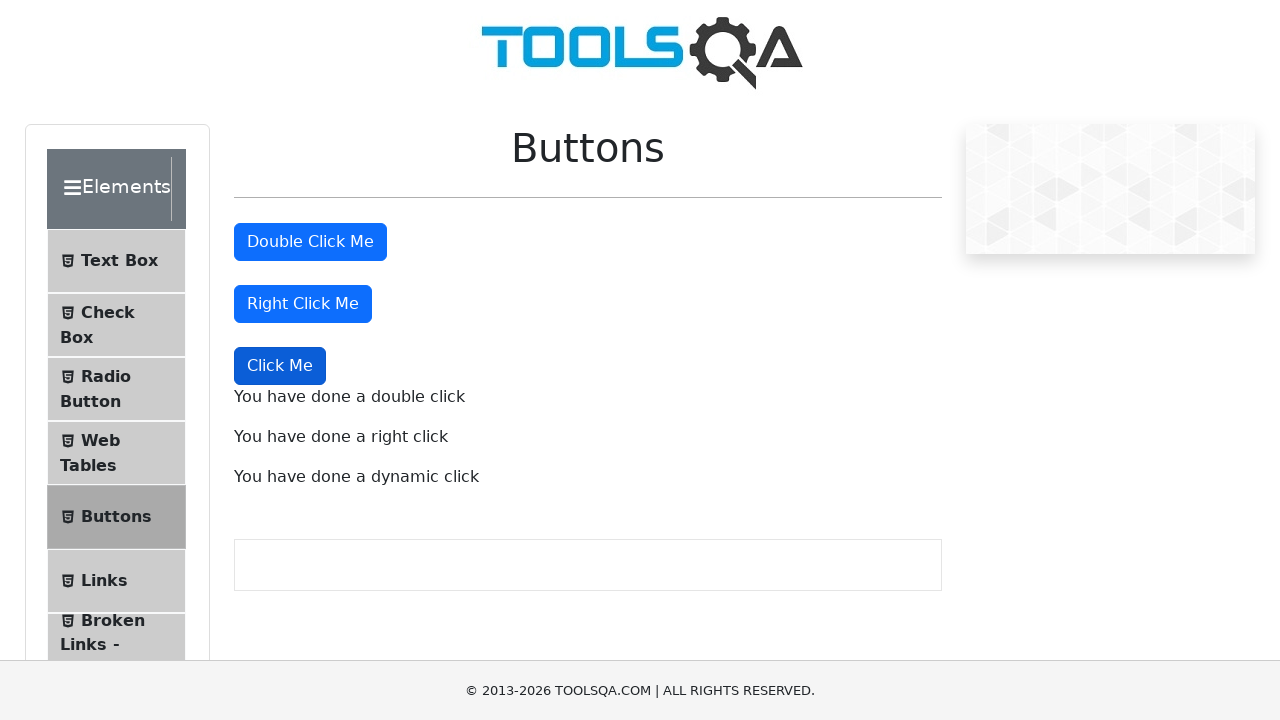

Right-click confirmation message appeared
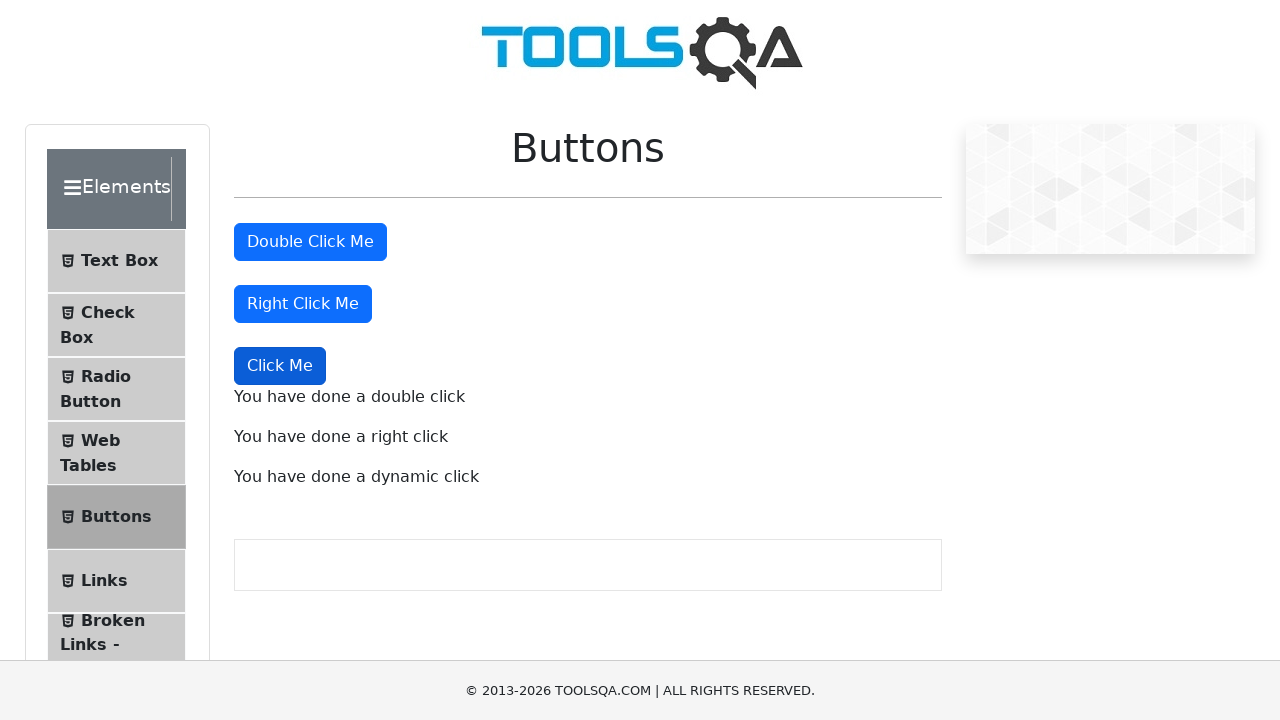

Regular click confirmation message appeared
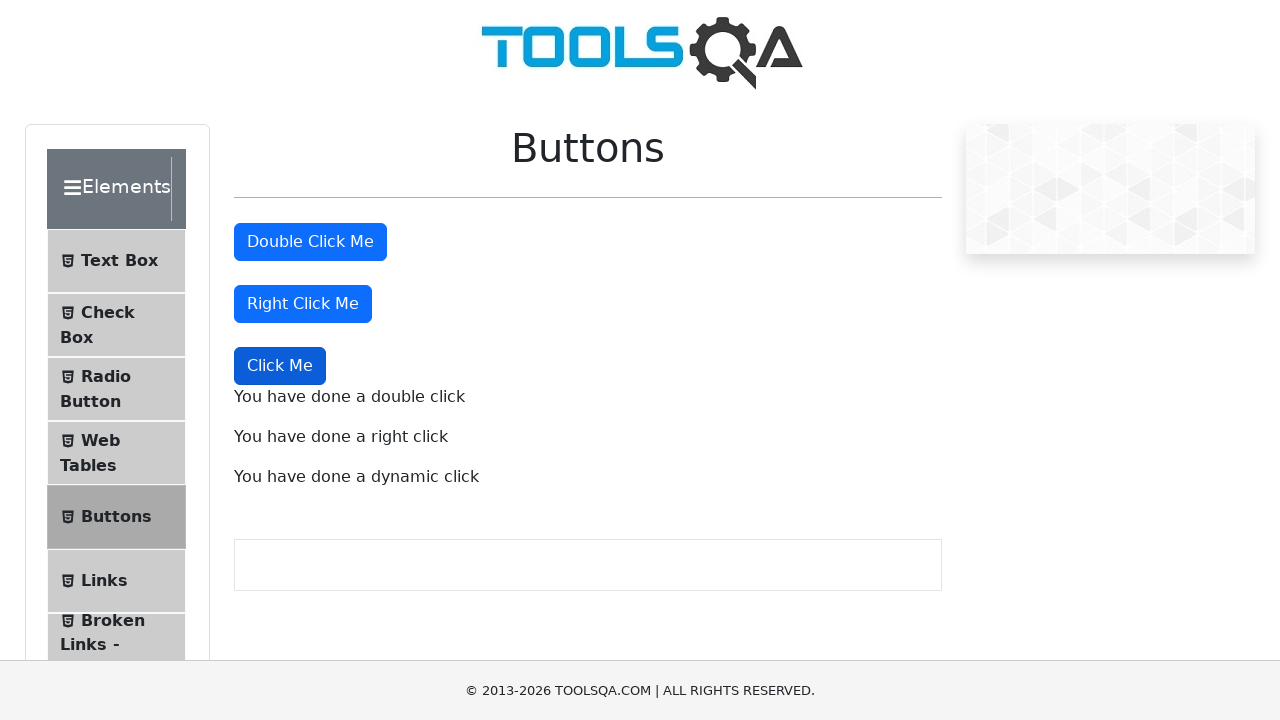

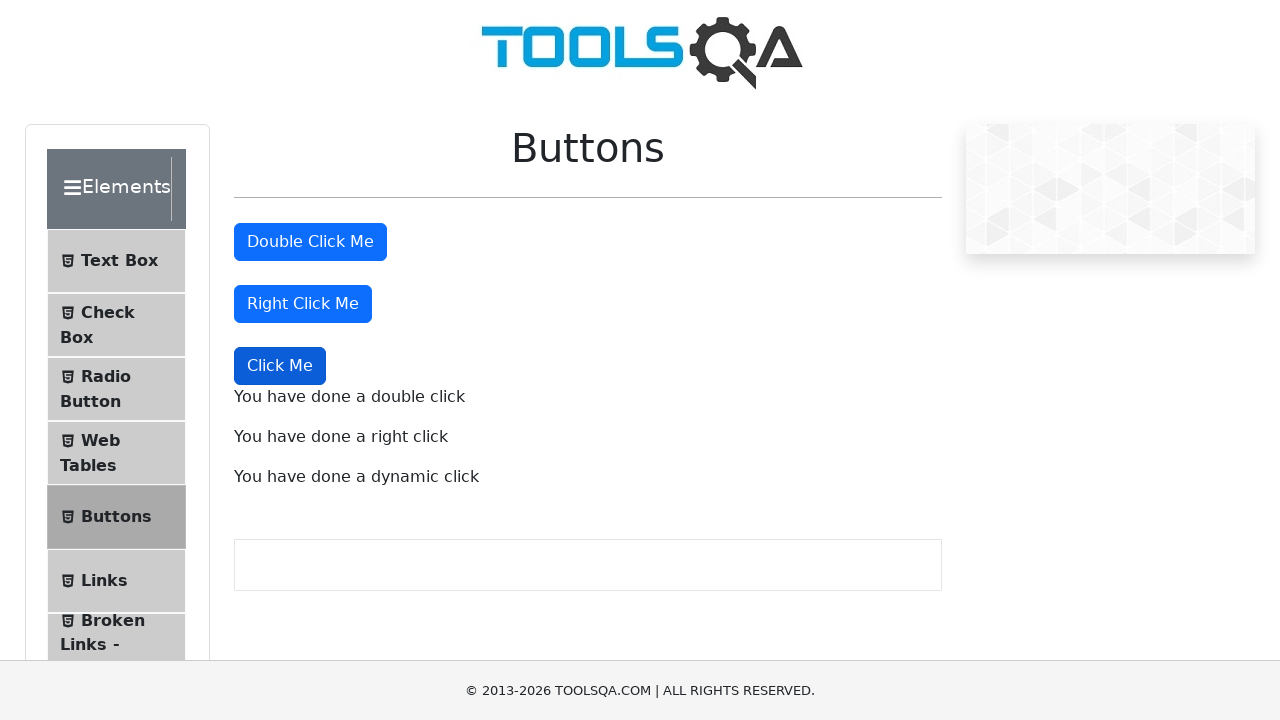